Tests a todo list application by adding multiple tasks through the input field and add button, then verifying the results.

Starting URL: https://training-support.net/webelements/todo-list

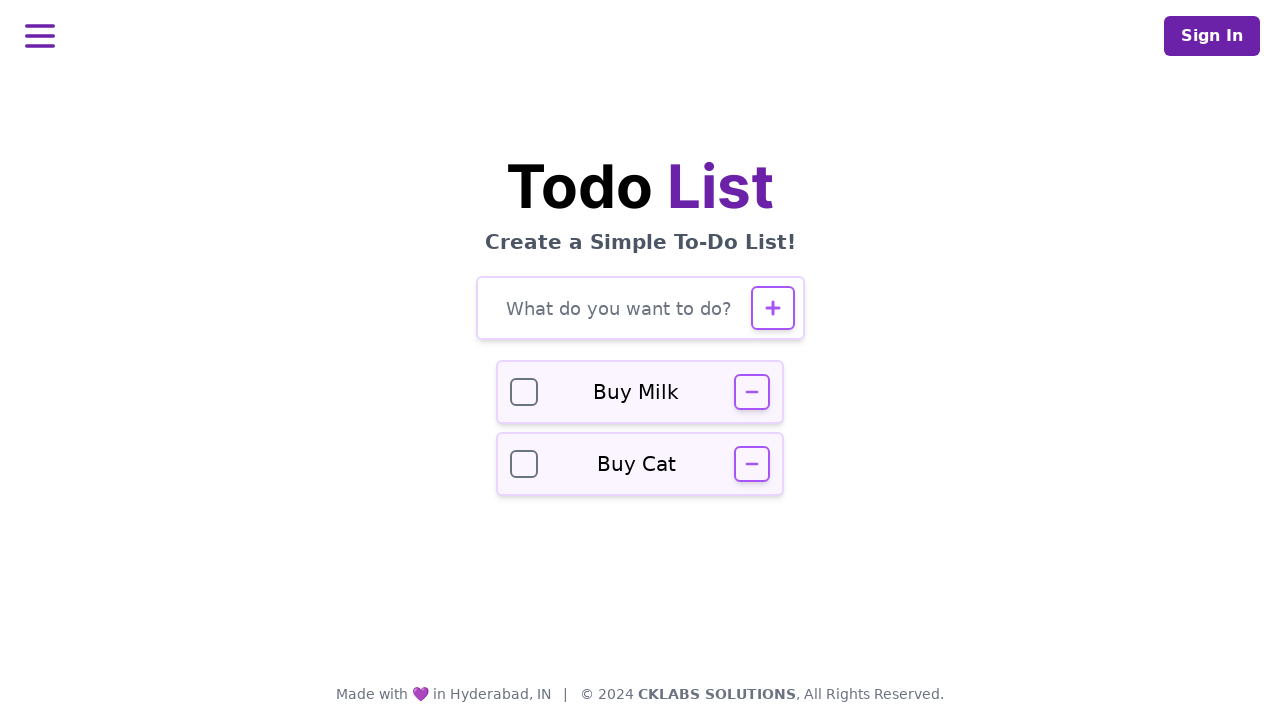

Filled todo input field with task: 'Buy groceries' on #todo-input
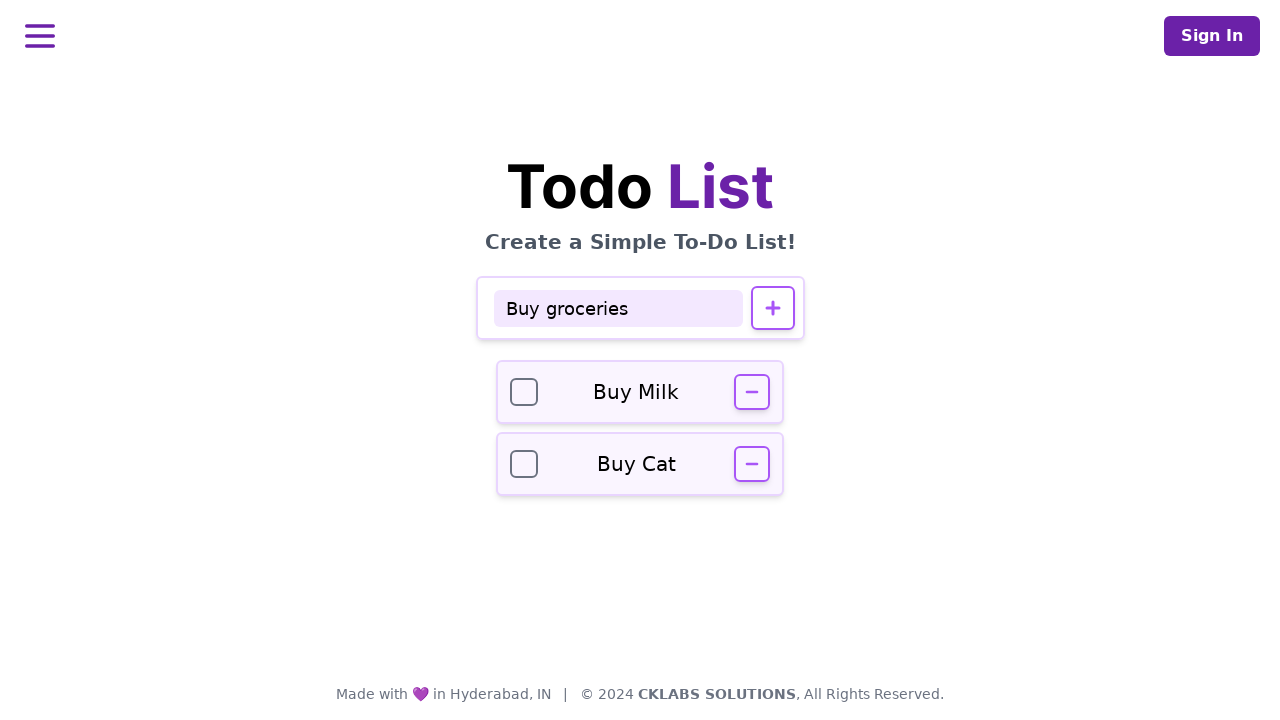

Clicked add button to add task: 'Buy groceries' at (772, 308) on #todo-add
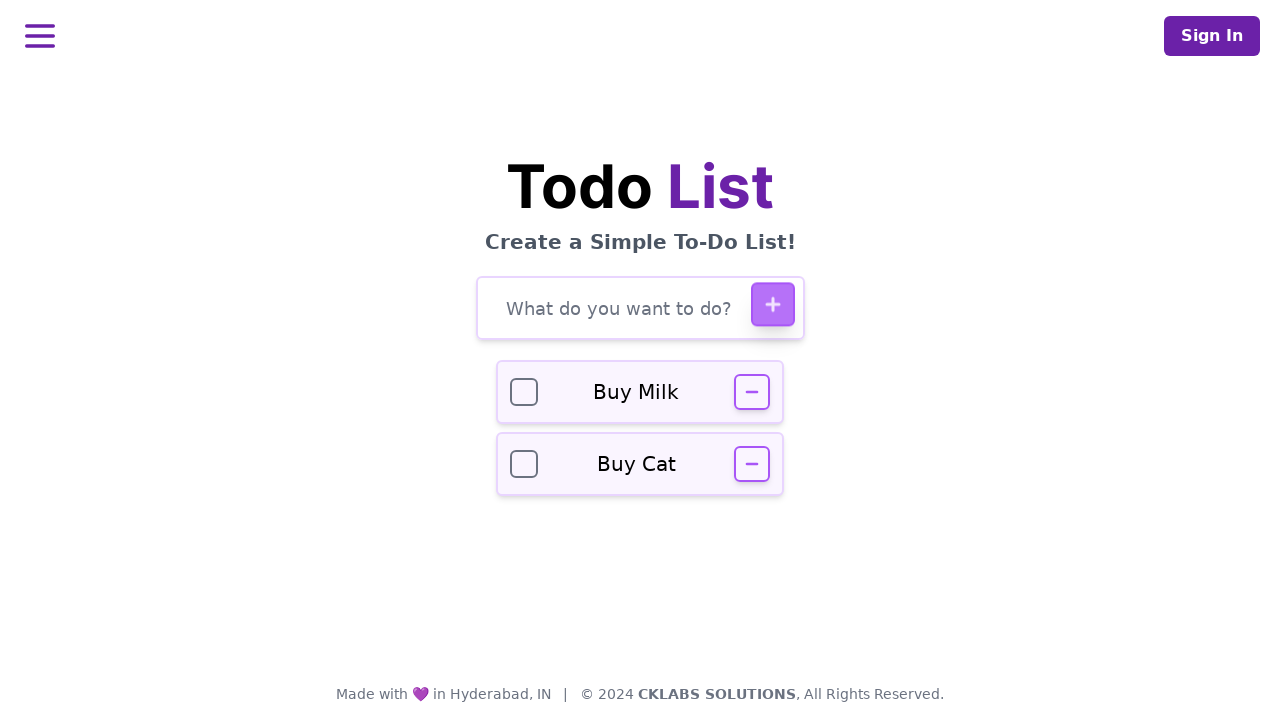

Waited for task 'Buy groceries' to be added to the list
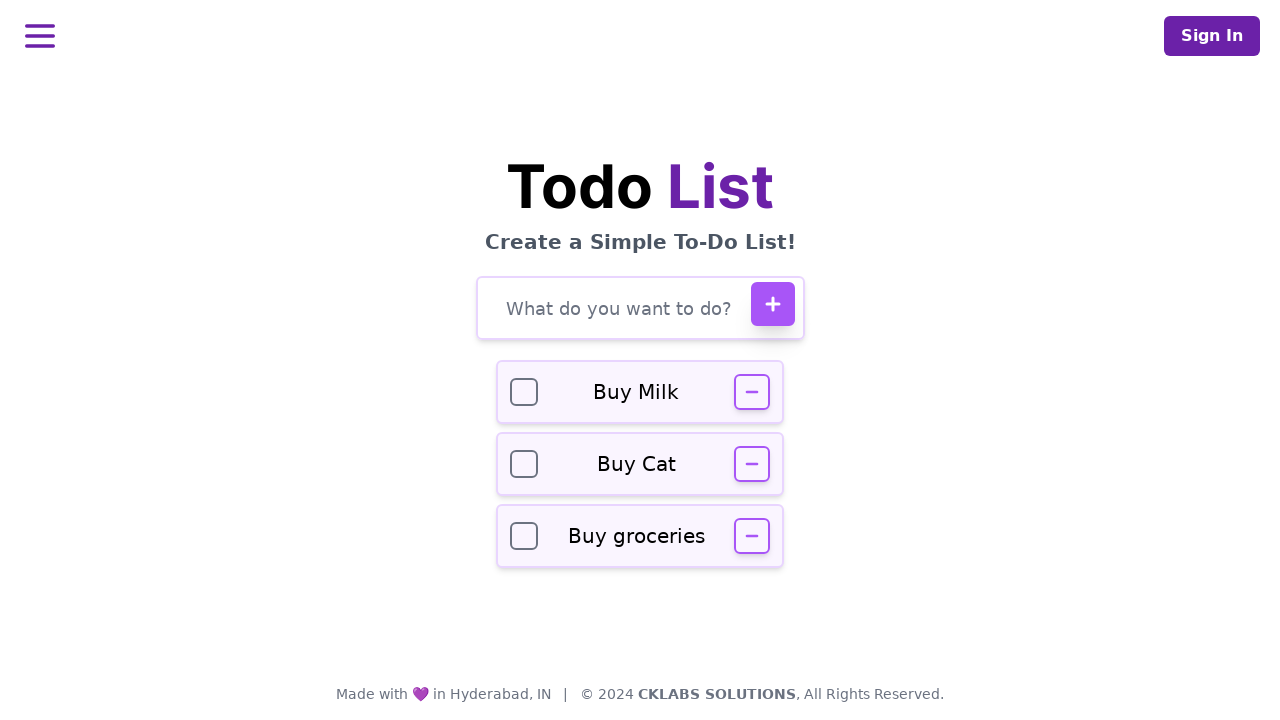

Filled todo input field with task: 'Finish report' on #todo-input
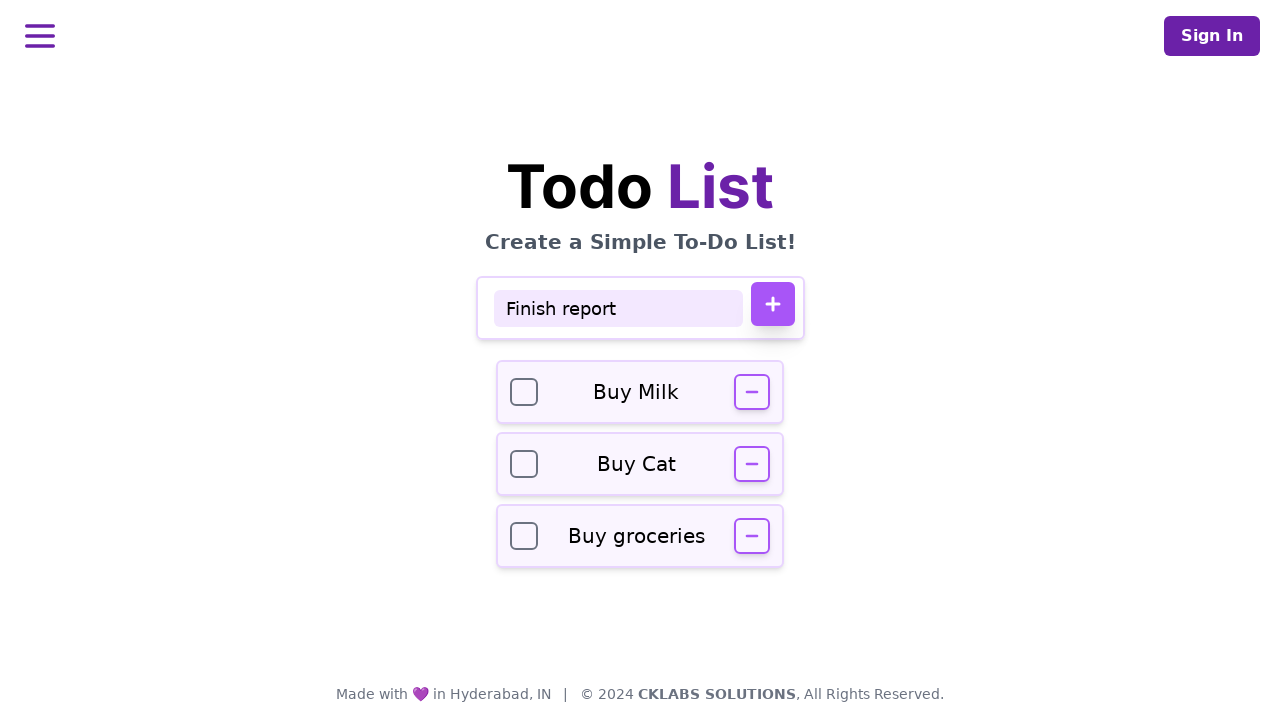

Clicked add button to add task: 'Finish report' at (772, 304) on #todo-add
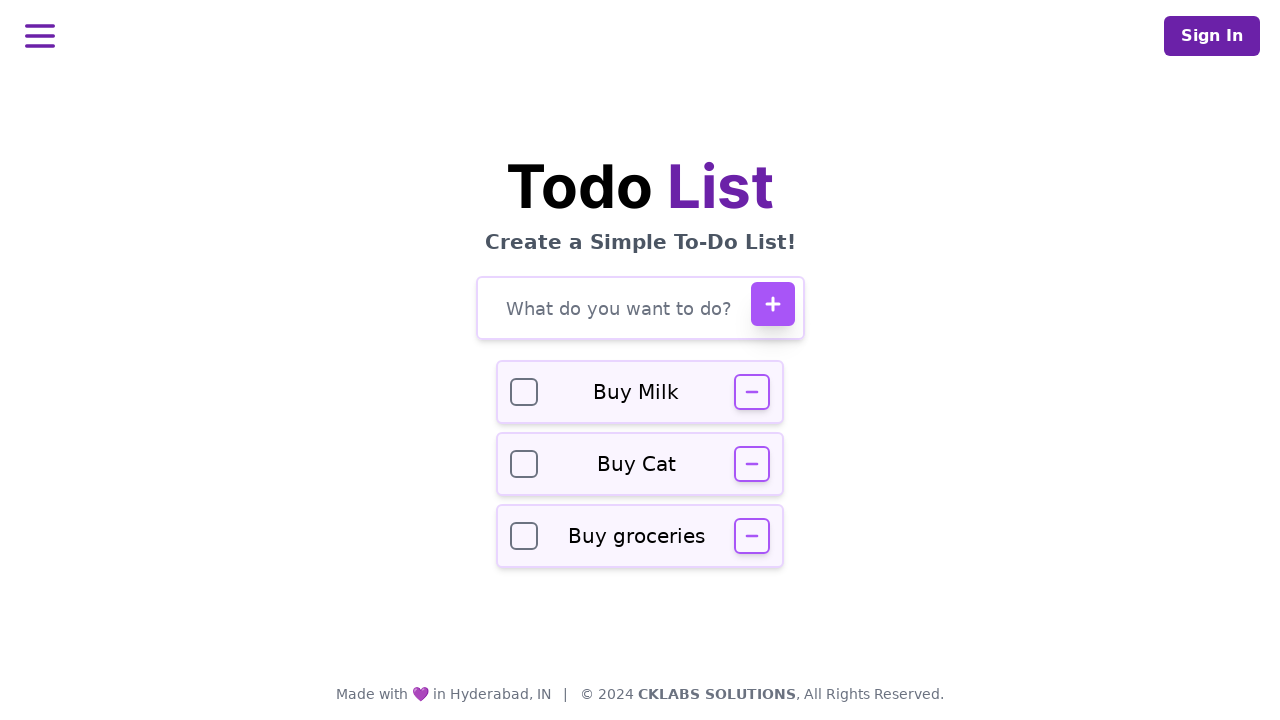

Waited for task 'Finish report' to be added to the list
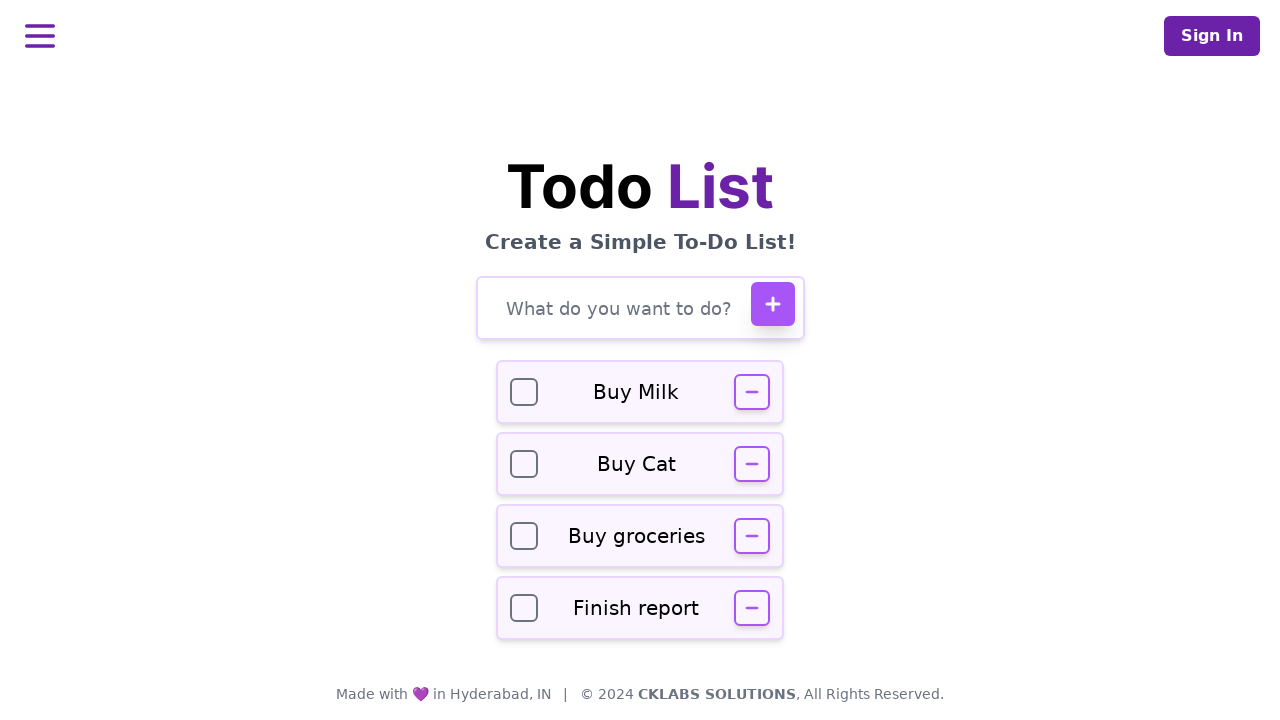

Filled todo input field with task: 'Call dentist' on #todo-input
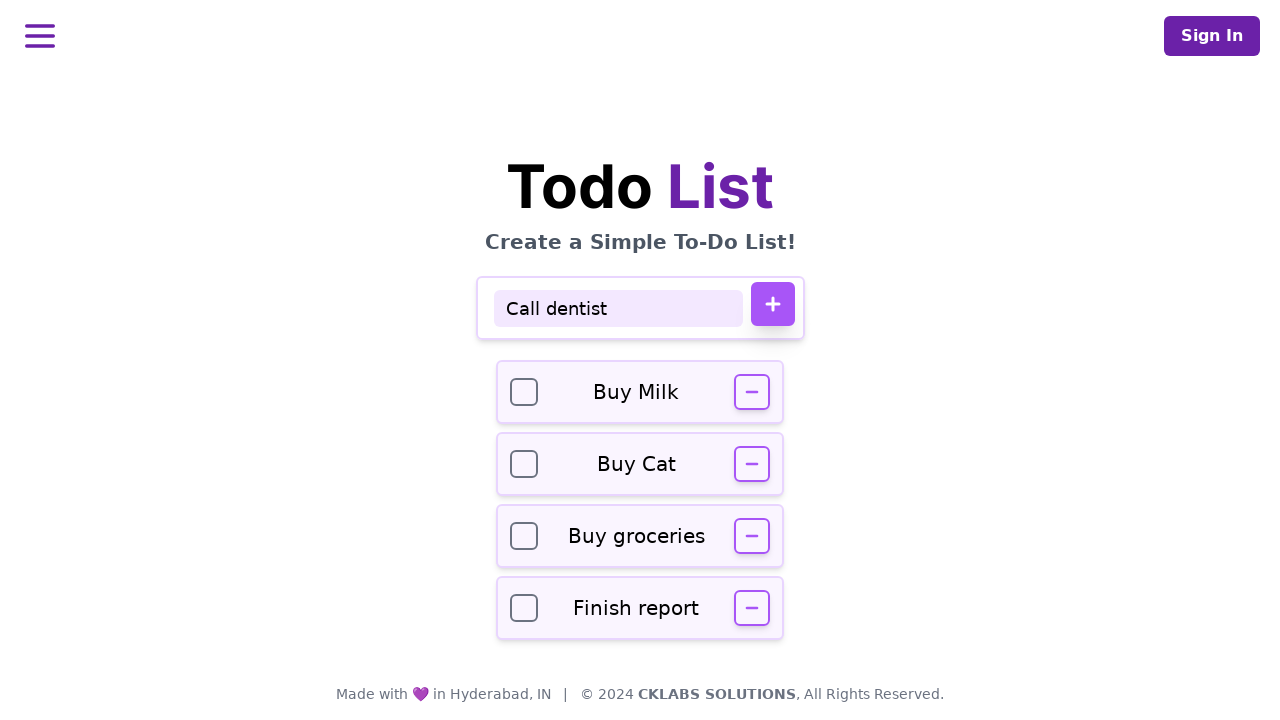

Clicked add button to add task: 'Call dentist' at (772, 304) on #todo-add
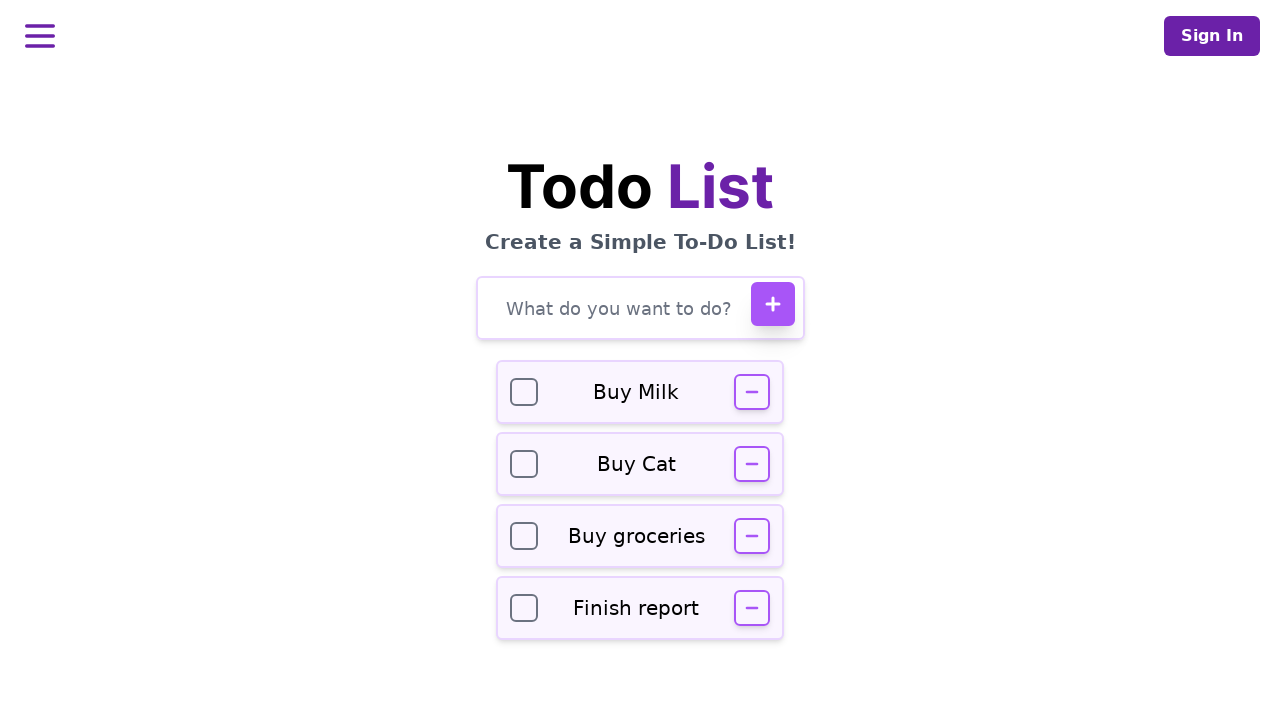

Waited for task 'Call dentist' to be added to the list
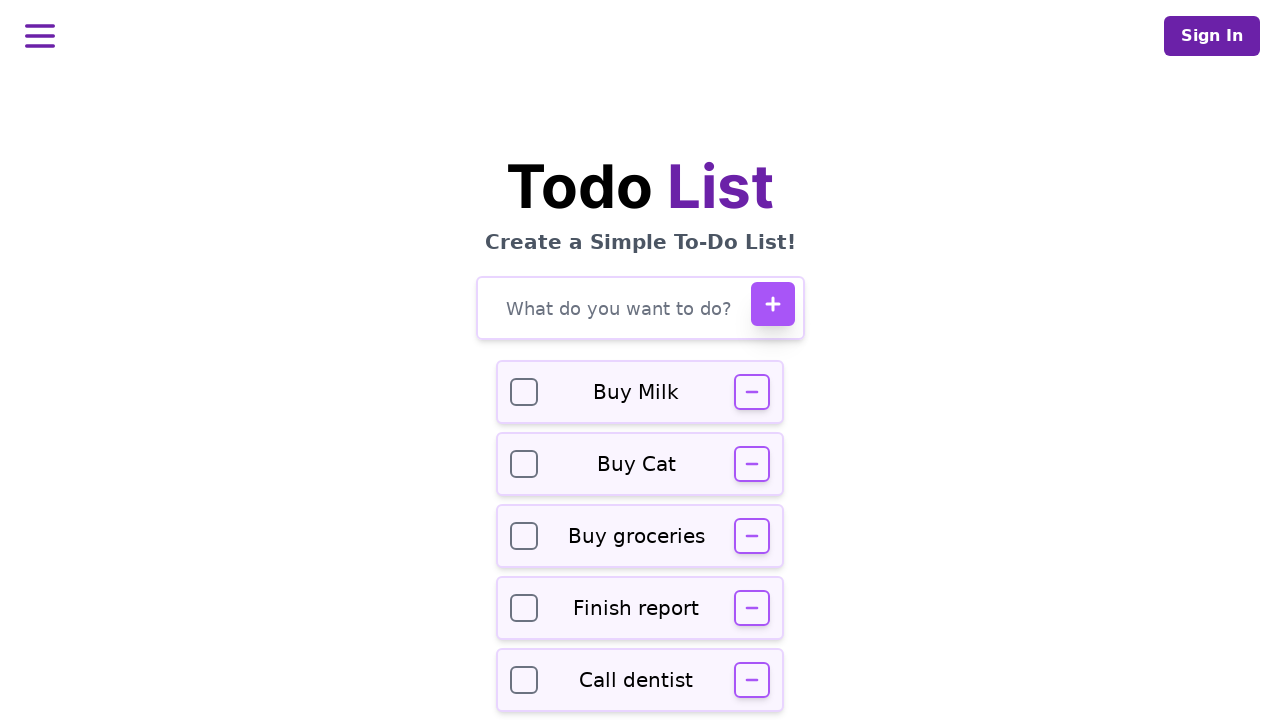

Verified todo input field is visible, confirming all tasks have been added
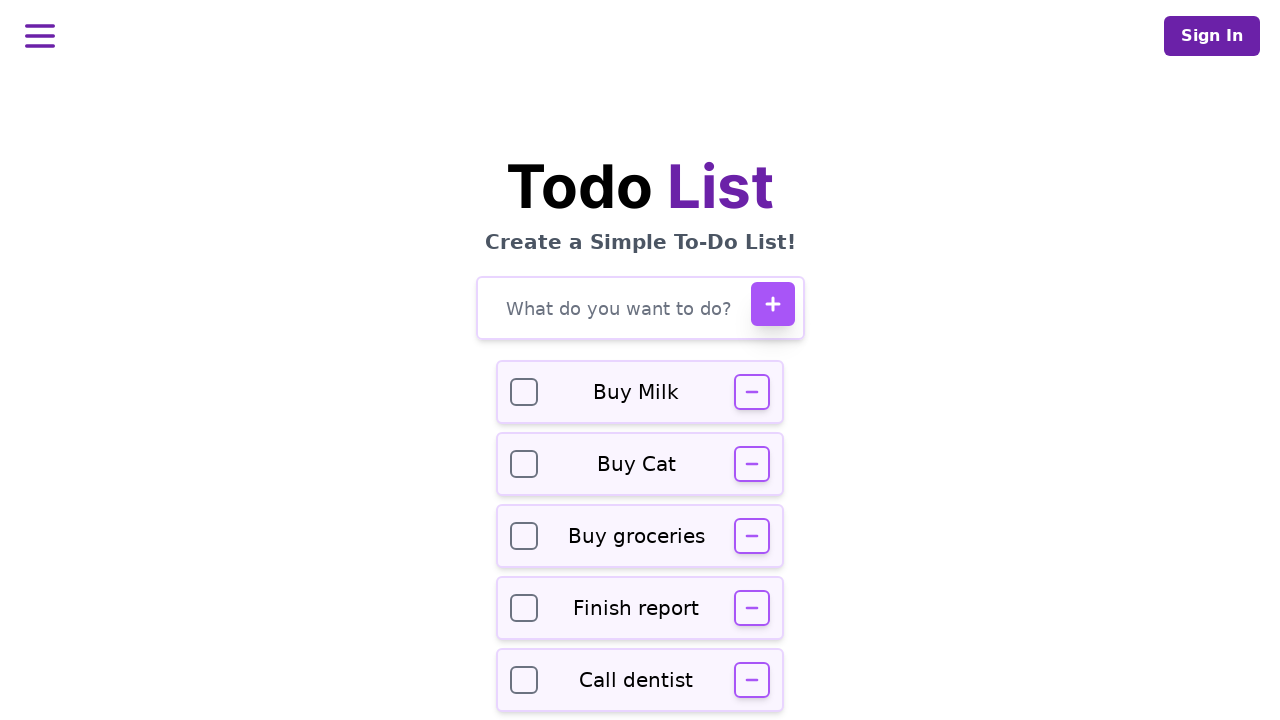

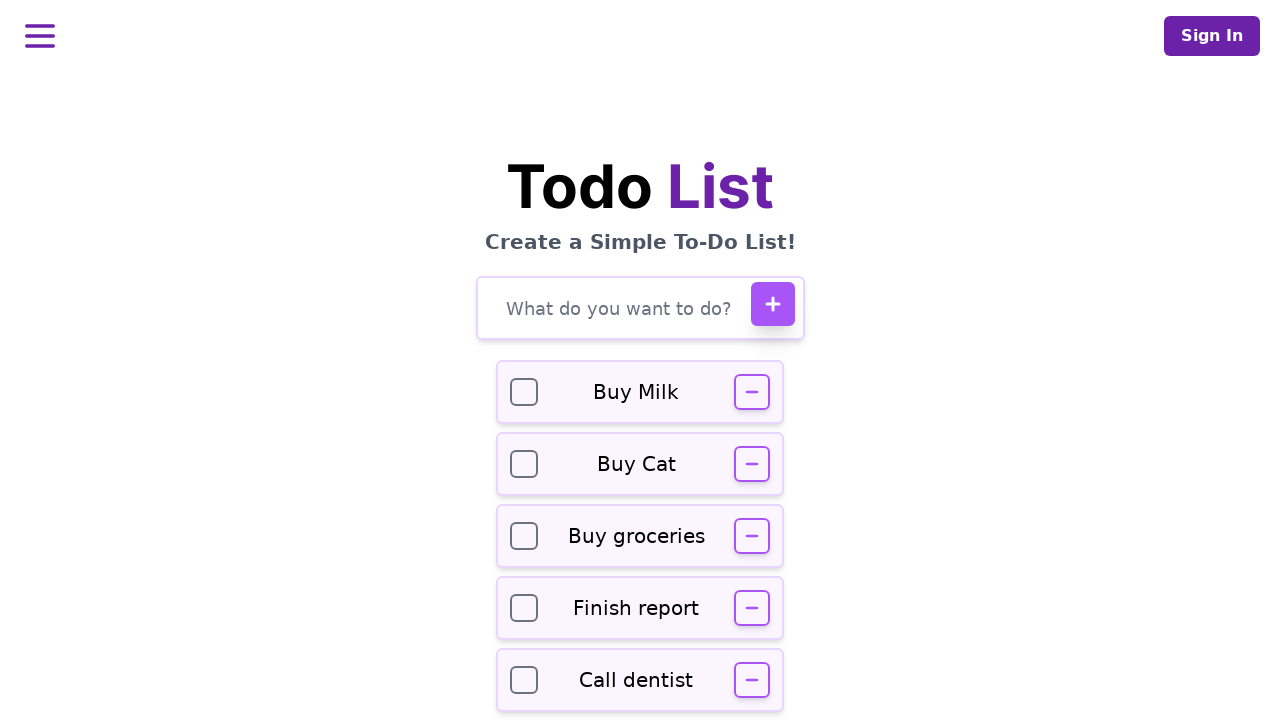